Tests date picker functionality by selecting a specific date (June 15, 2027) through navigating year, month, and day selections in a React calendar component

Starting URL: https://rahulshettyacademy.com/seleniumPractise/#/offers

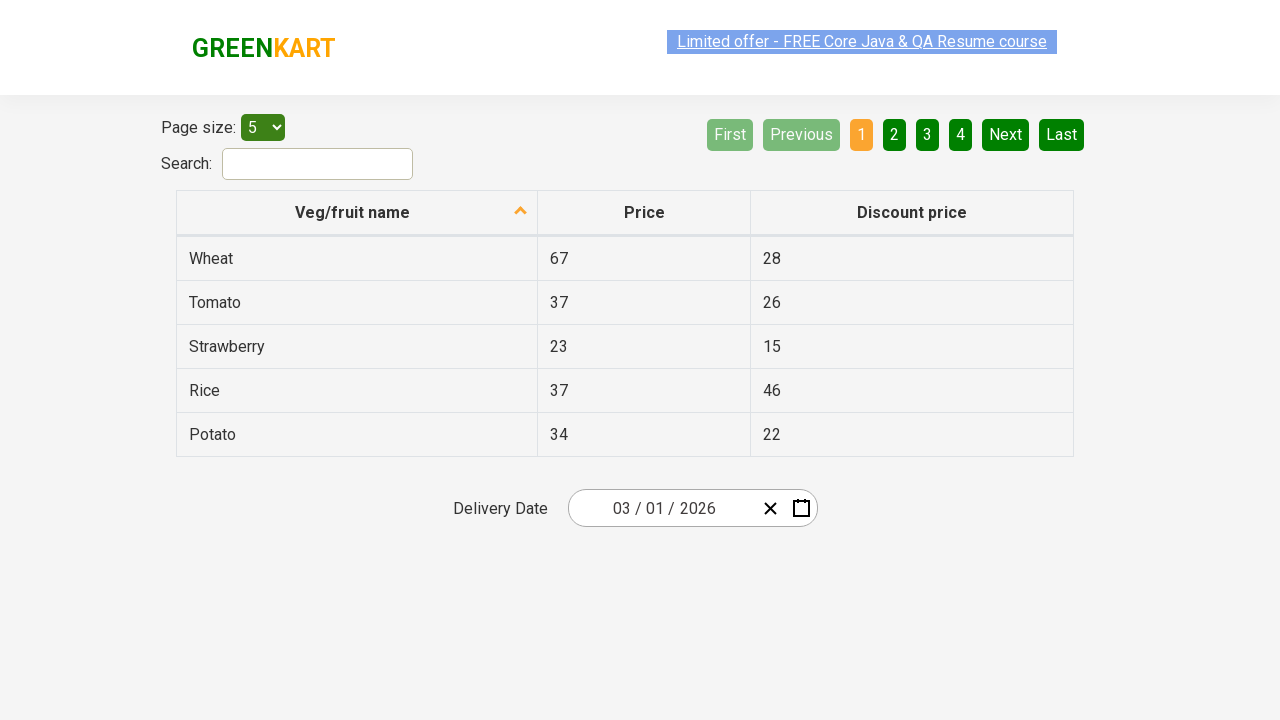

Clicked date picker input group to open calendar at (662, 508) on .react-date-picker__inputGroup
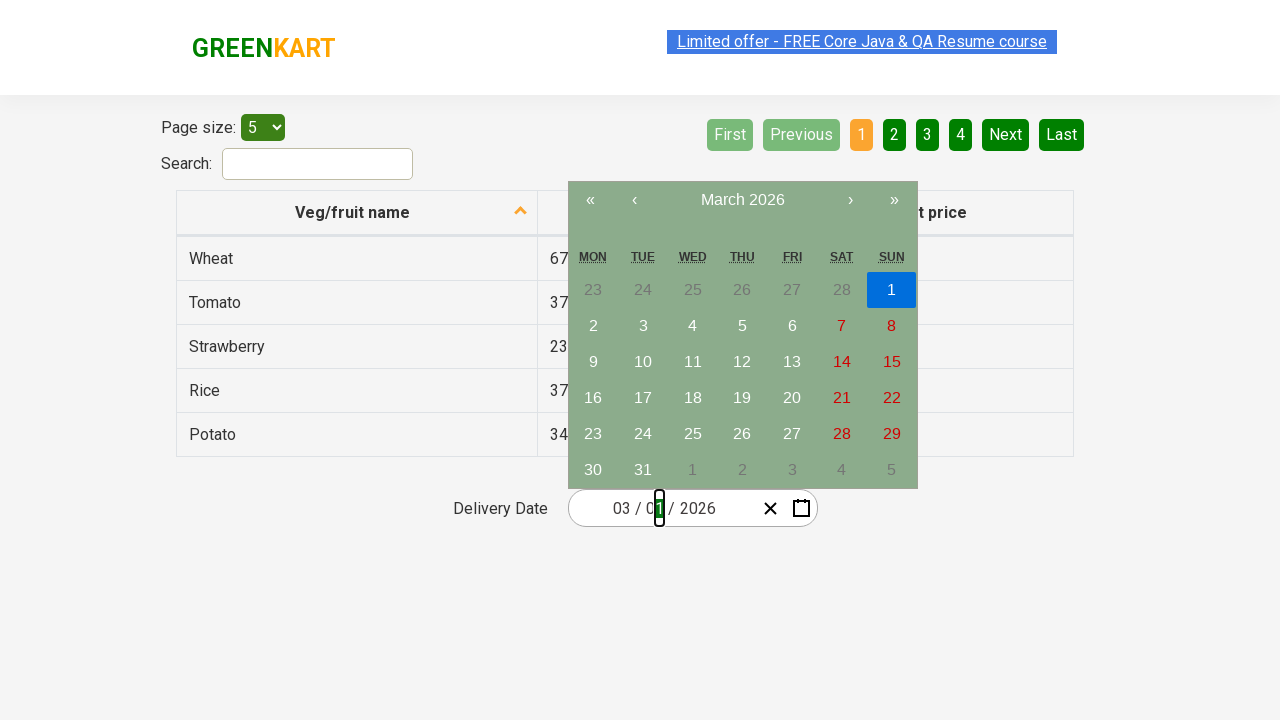

Clicked navigation label to navigate to month view at (742, 200) on .react-calendar__navigation__label
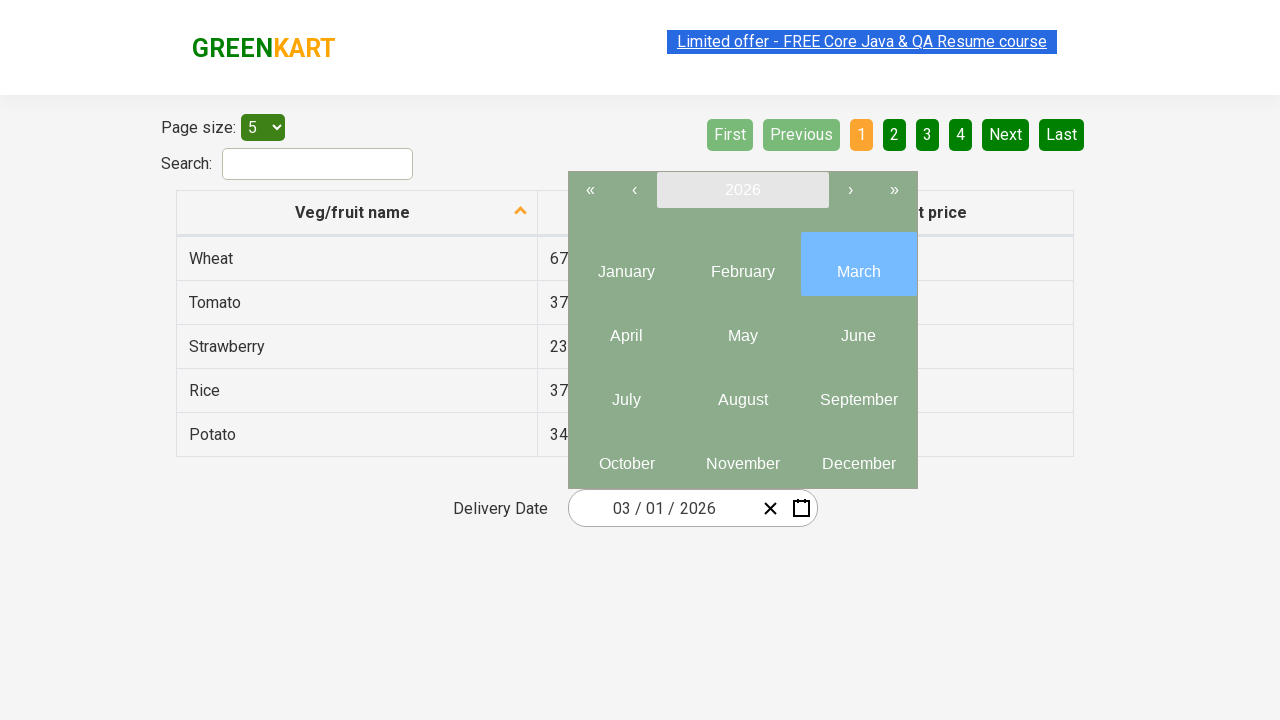

Clicked navigation label again to navigate to year view at (742, 190) on .react-calendar__navigation__label
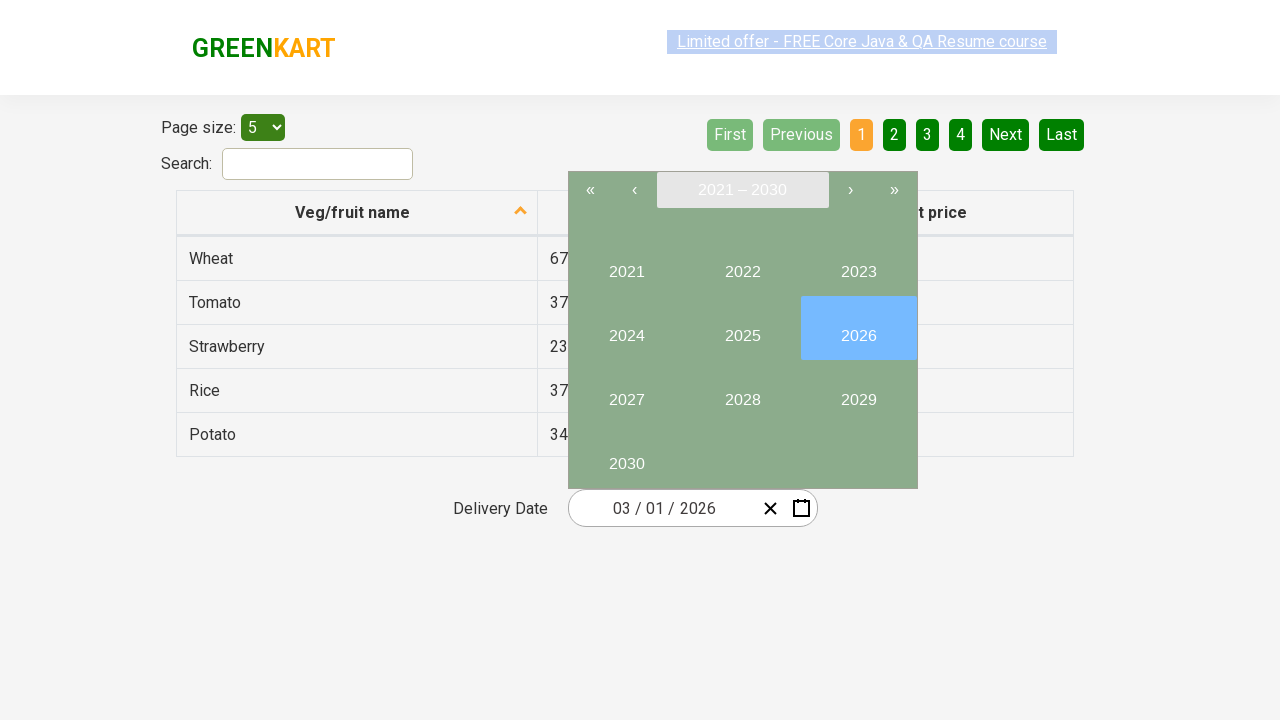

Selected year 2027 at (626, 392) on //button[text()='2027']
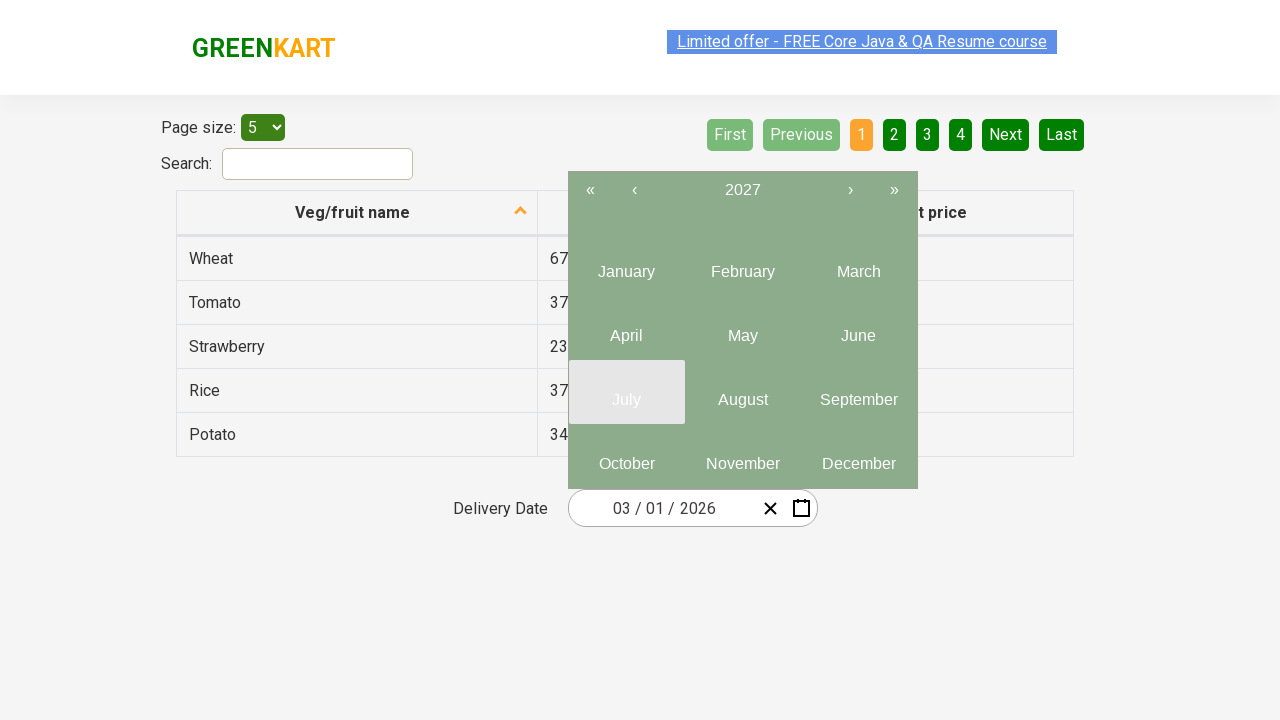

Located month button elements
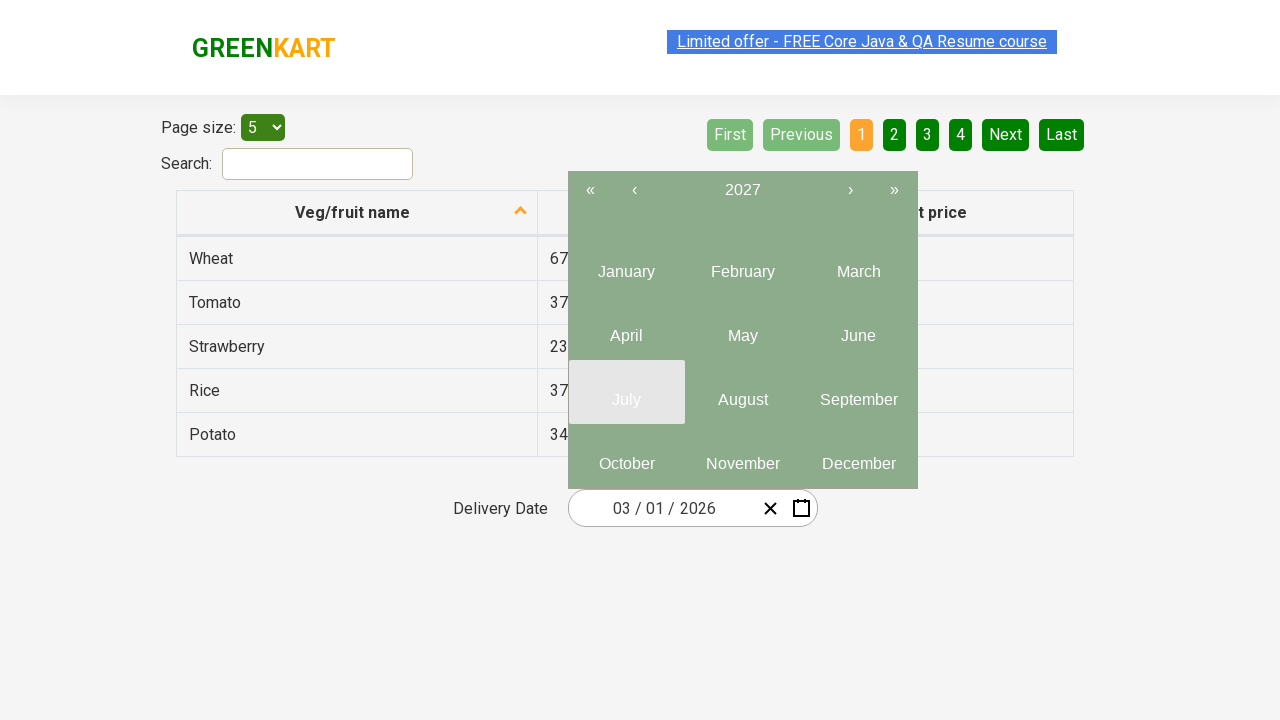

Selected month June (month 6) at (858, 328) on .react-calendar__year-view__months__month >> nth=5
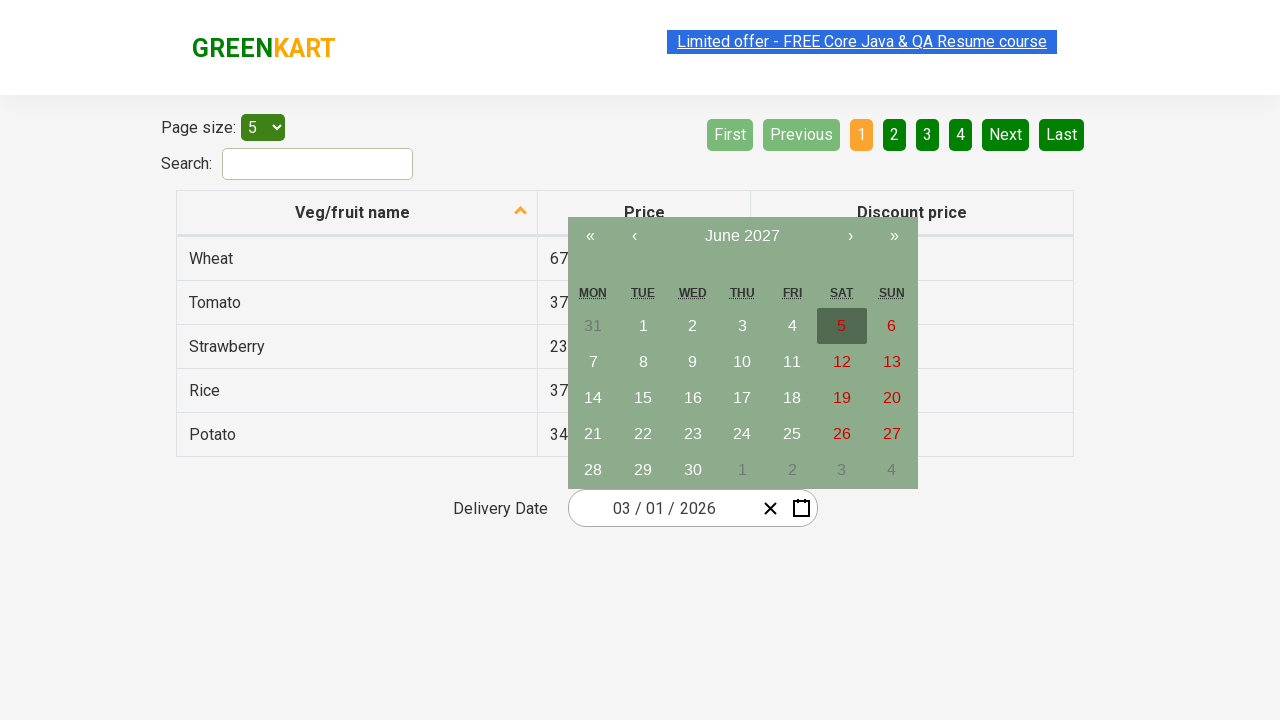

Selected date 15 from the calendar at (643, 398) on //abbr[text()='15']
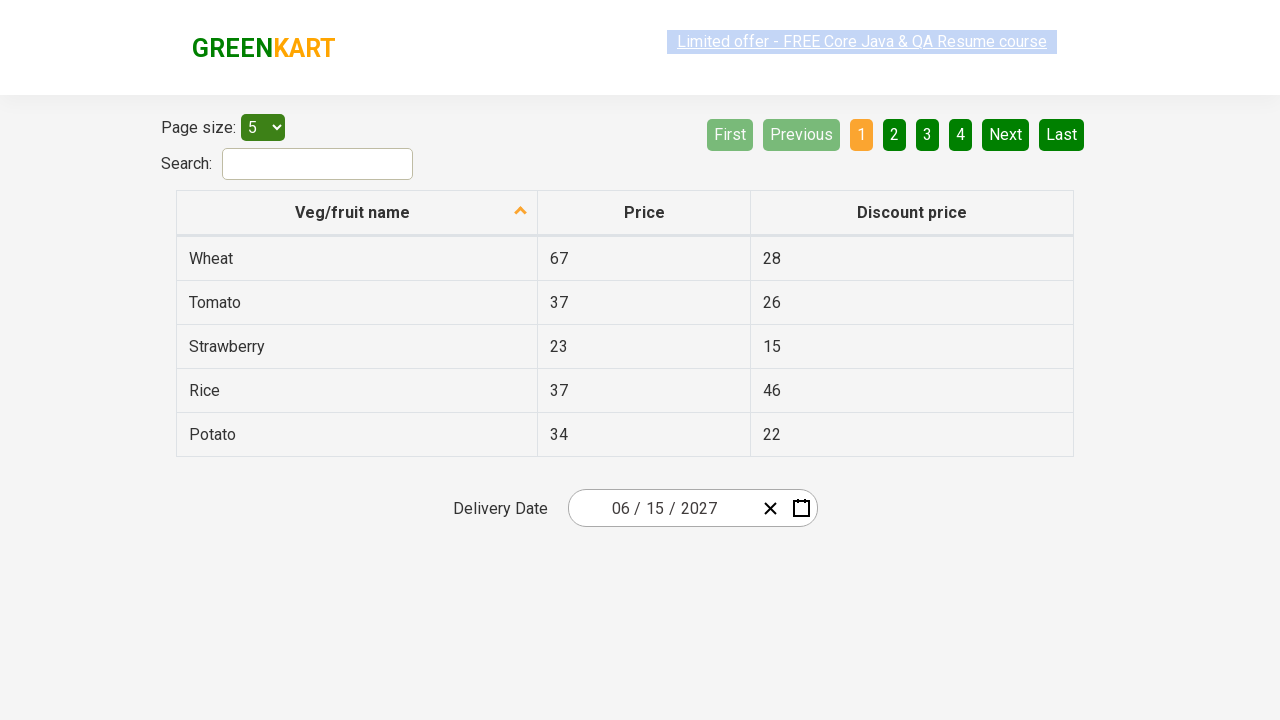

Verified date picker input group is present after selection
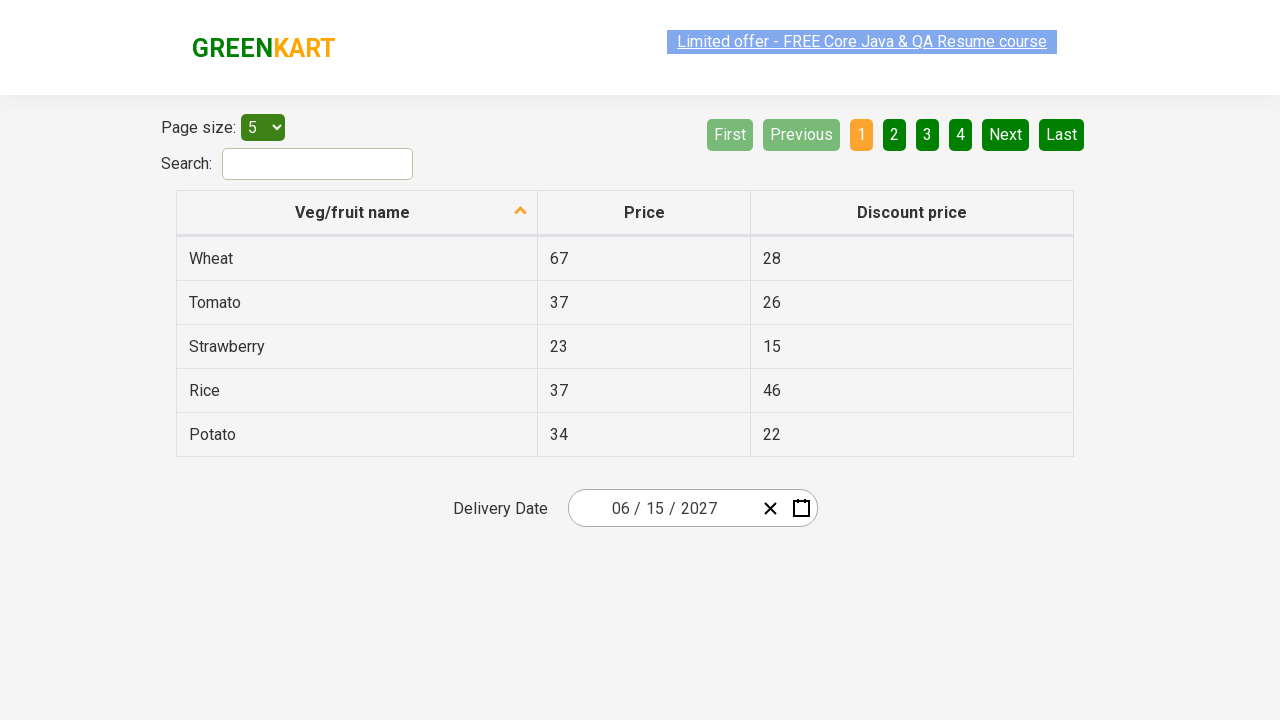

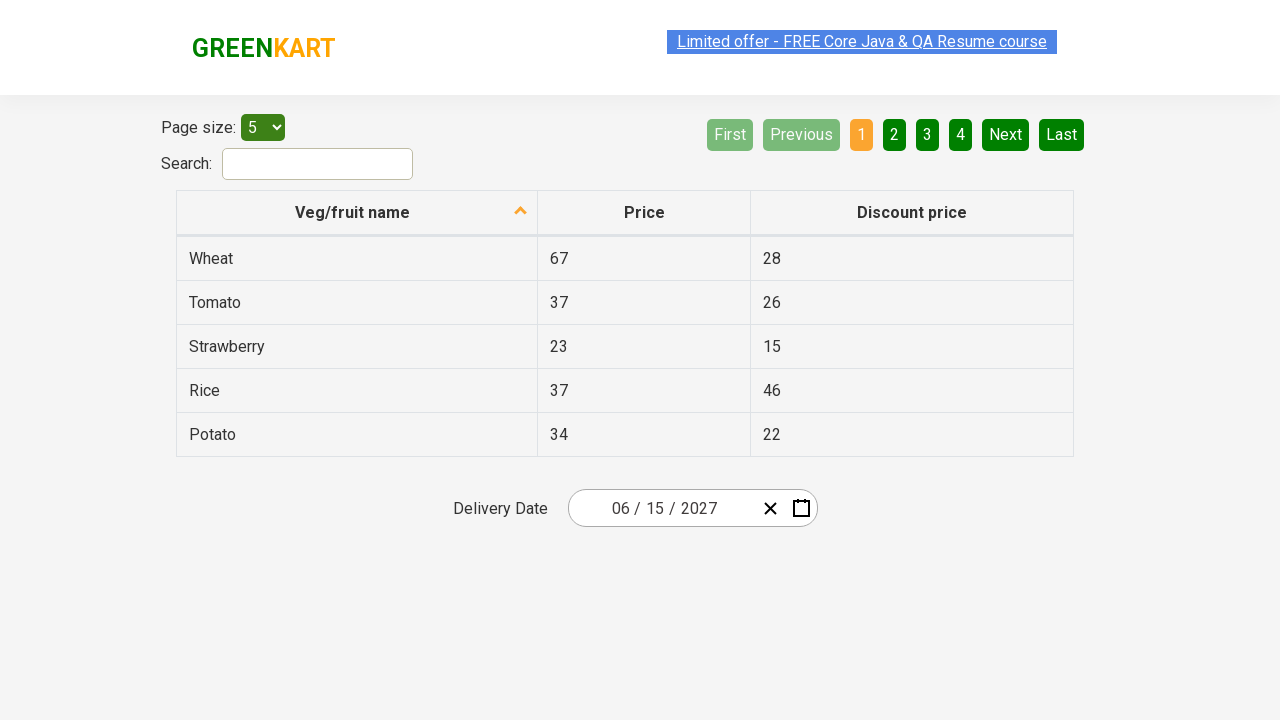